Tests that the copyright text in the footer contains the correct year

Starting URL: https://only.digital/

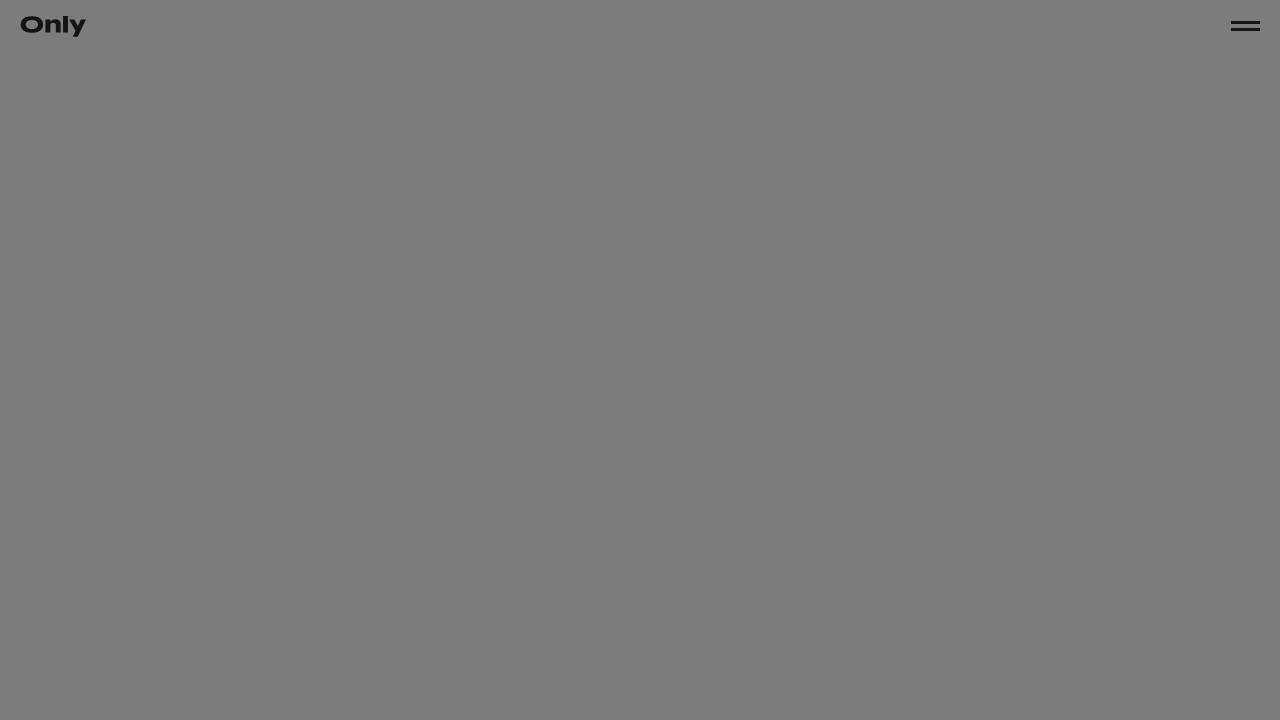

Located copyright year element in footer
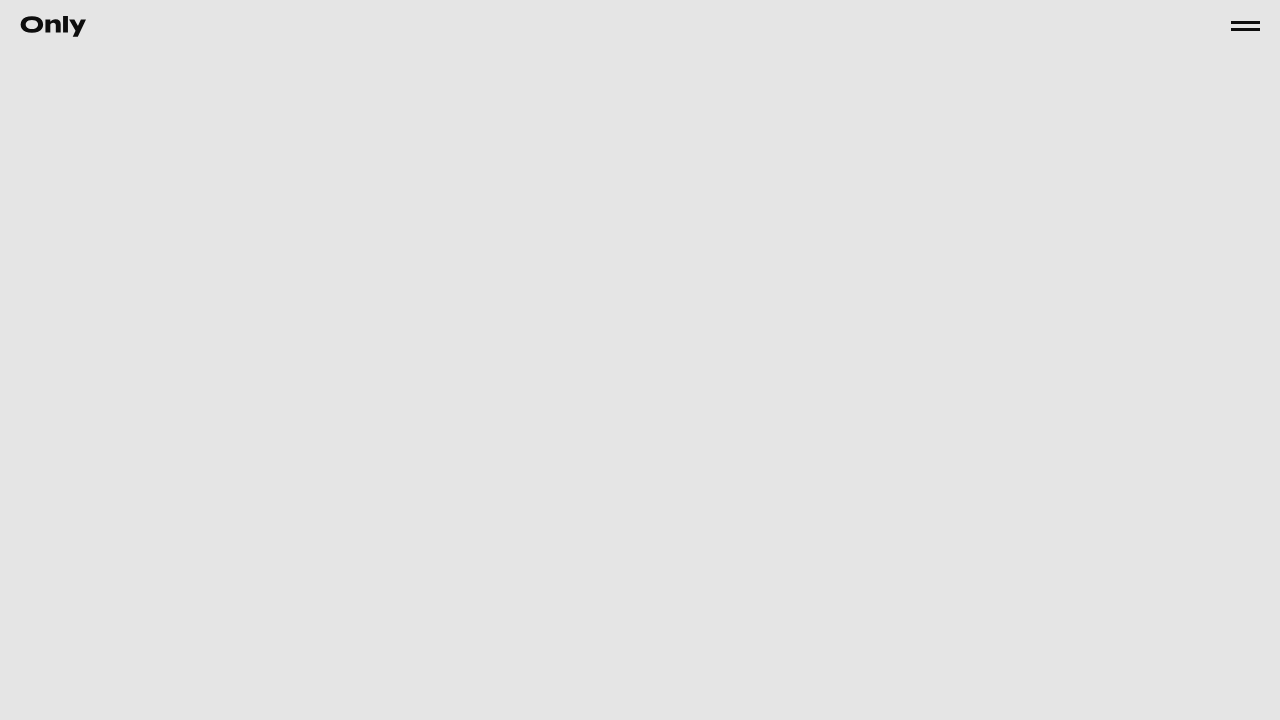

Copyright year element became visible
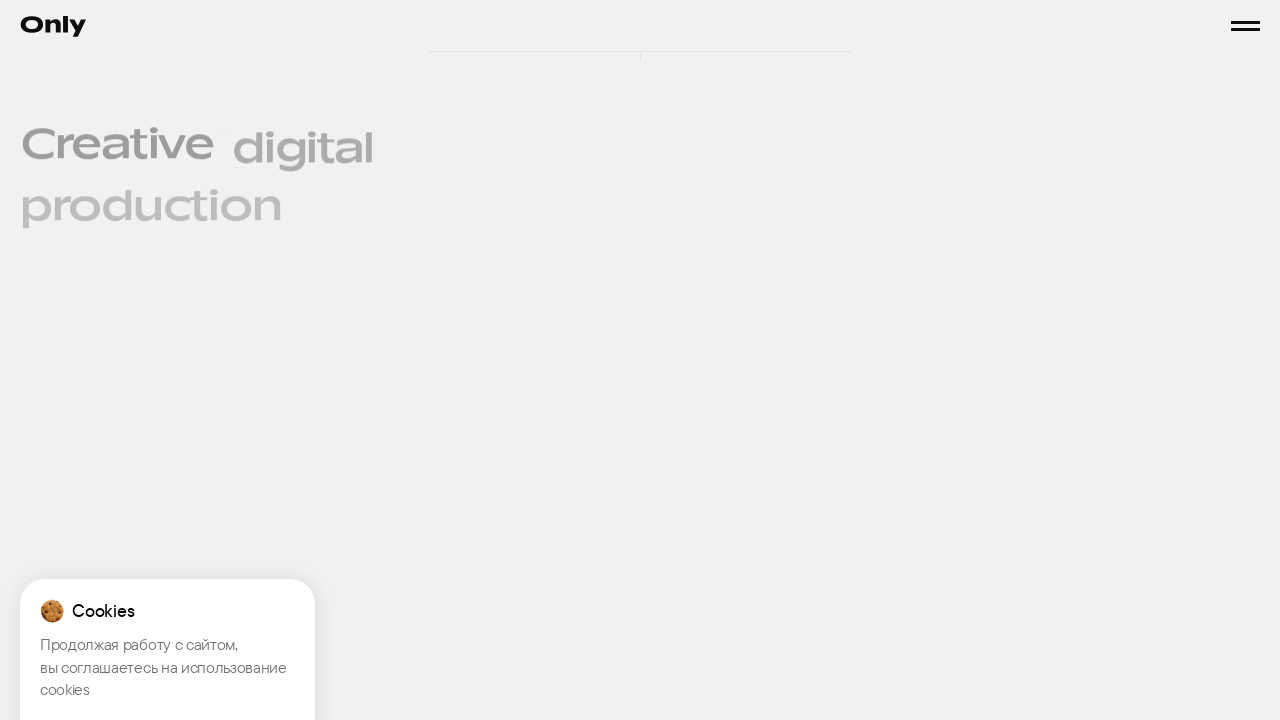

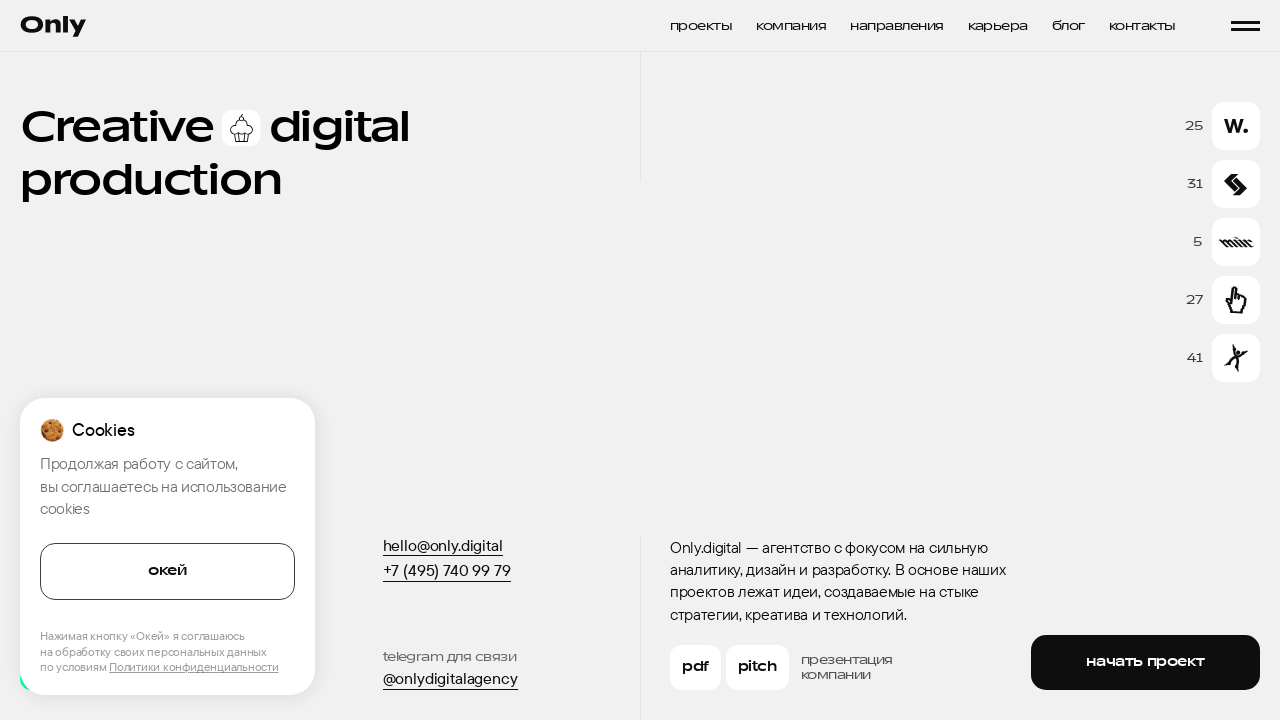